Submits a DNA sequence to the PLACE database for cis-element analysis and waits for results

Starting URL: https://www.dna.affrc.go.jp/PLACE/?action=newplace

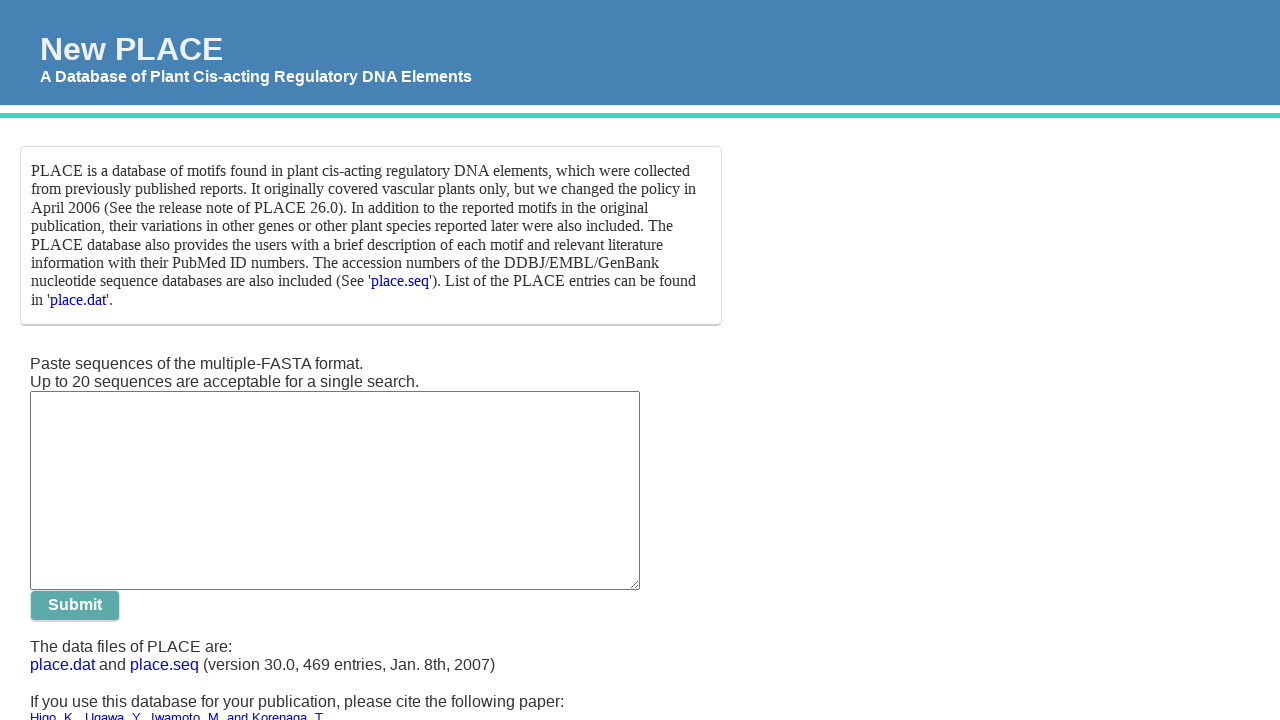

Filled DNA sequence input field with test sequence on .seq
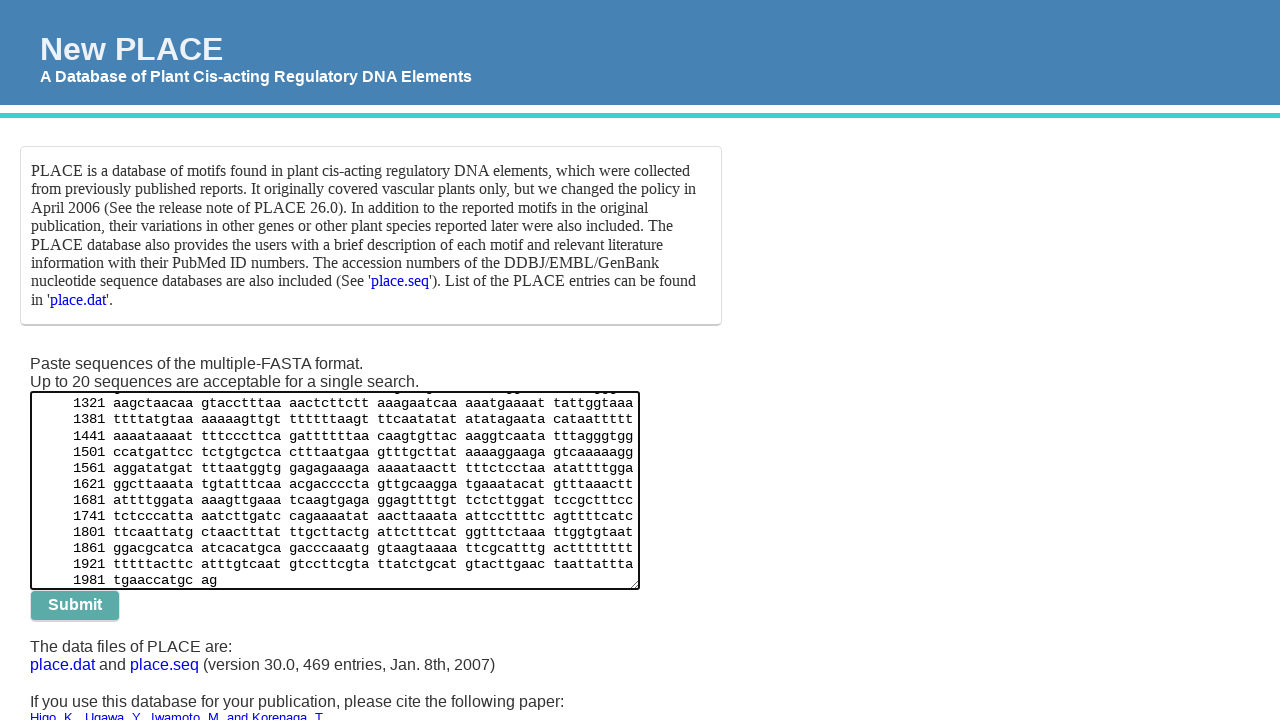

Clicked submit button to submit DNA sequence to PLACE database at (75, 606) on .formed>form>input:nth-of-type(3)
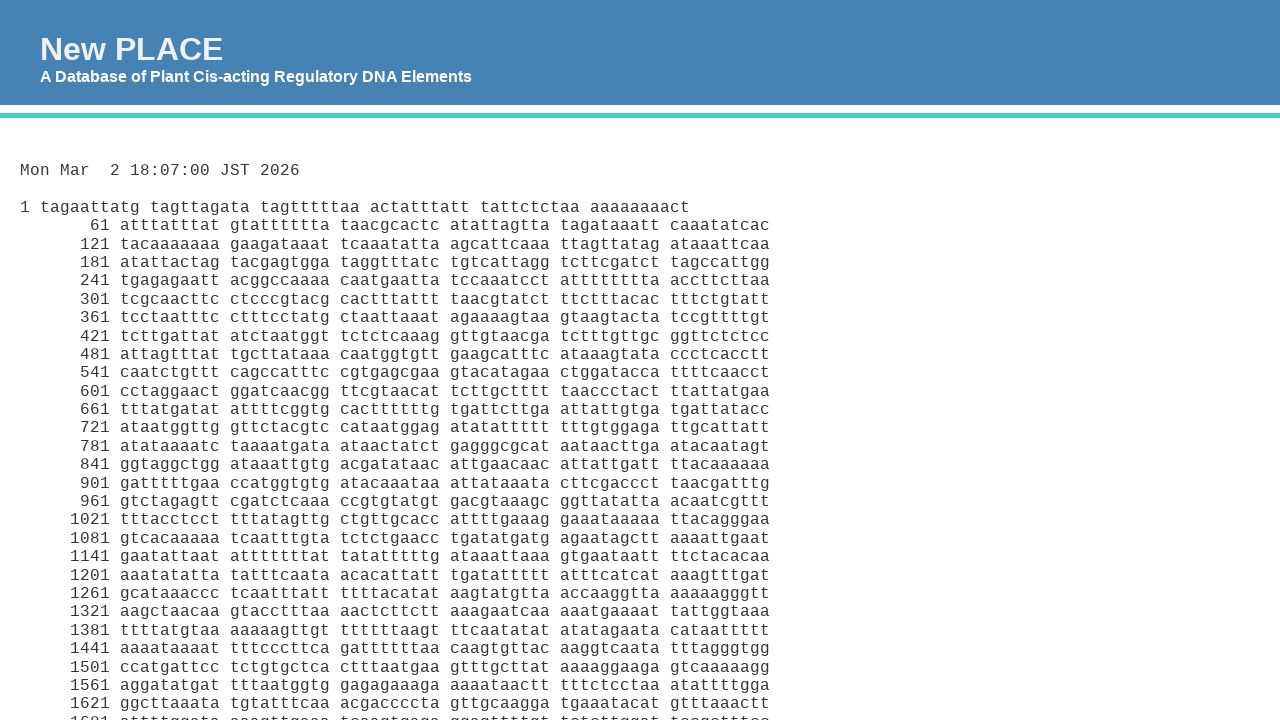

Cis-element analysis results loaded from PLACE database
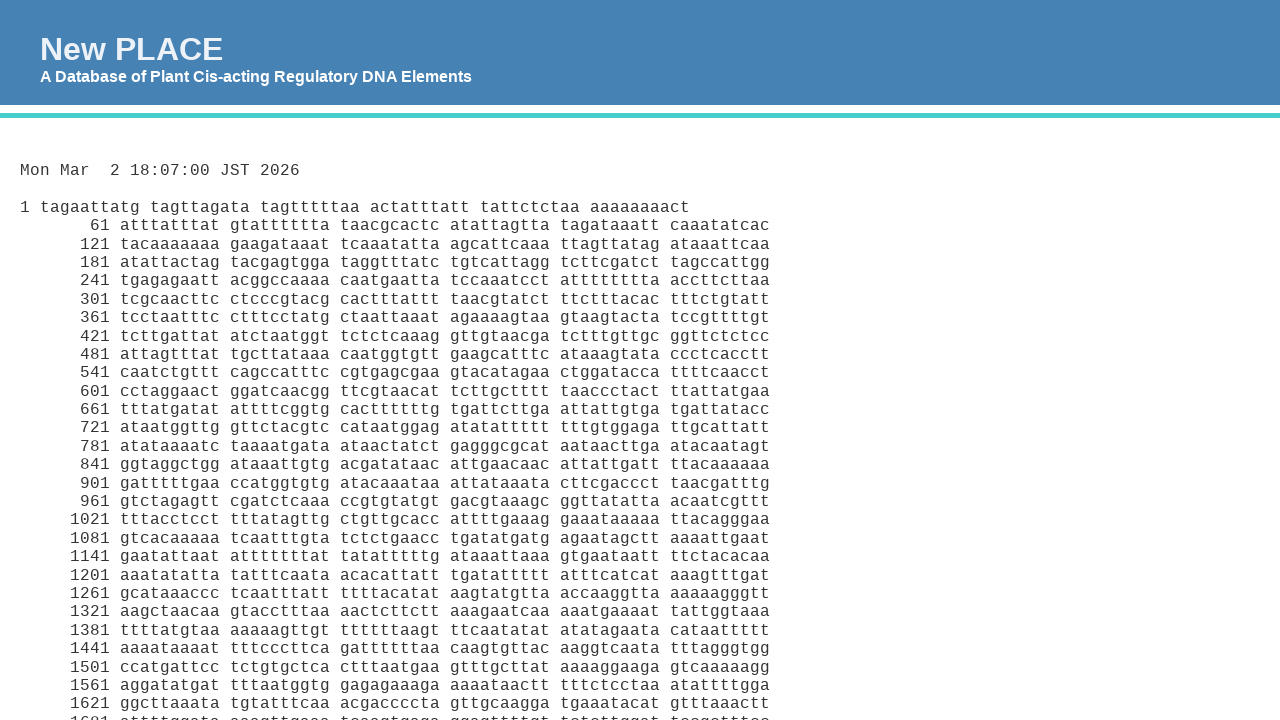

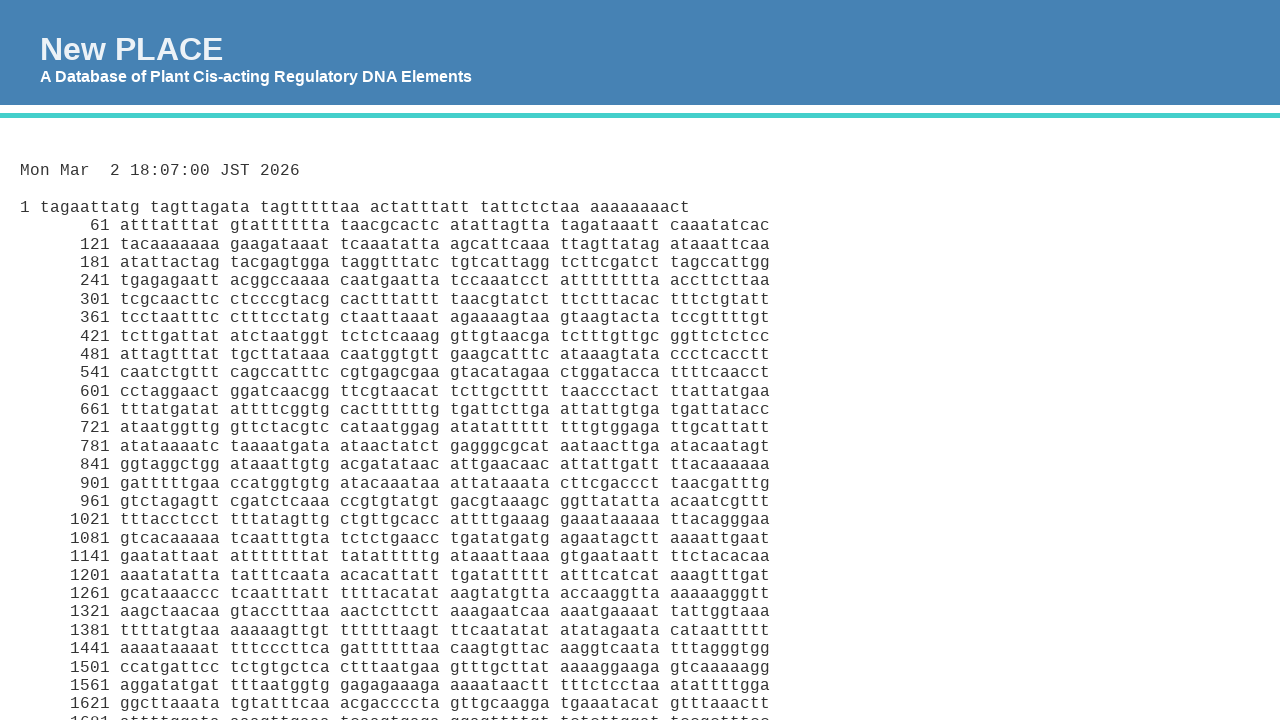